Tests filling out a practice form with name, email, gender, and phone number, then submitting

Starting URL: https://demoqa.com/automation-practice-form

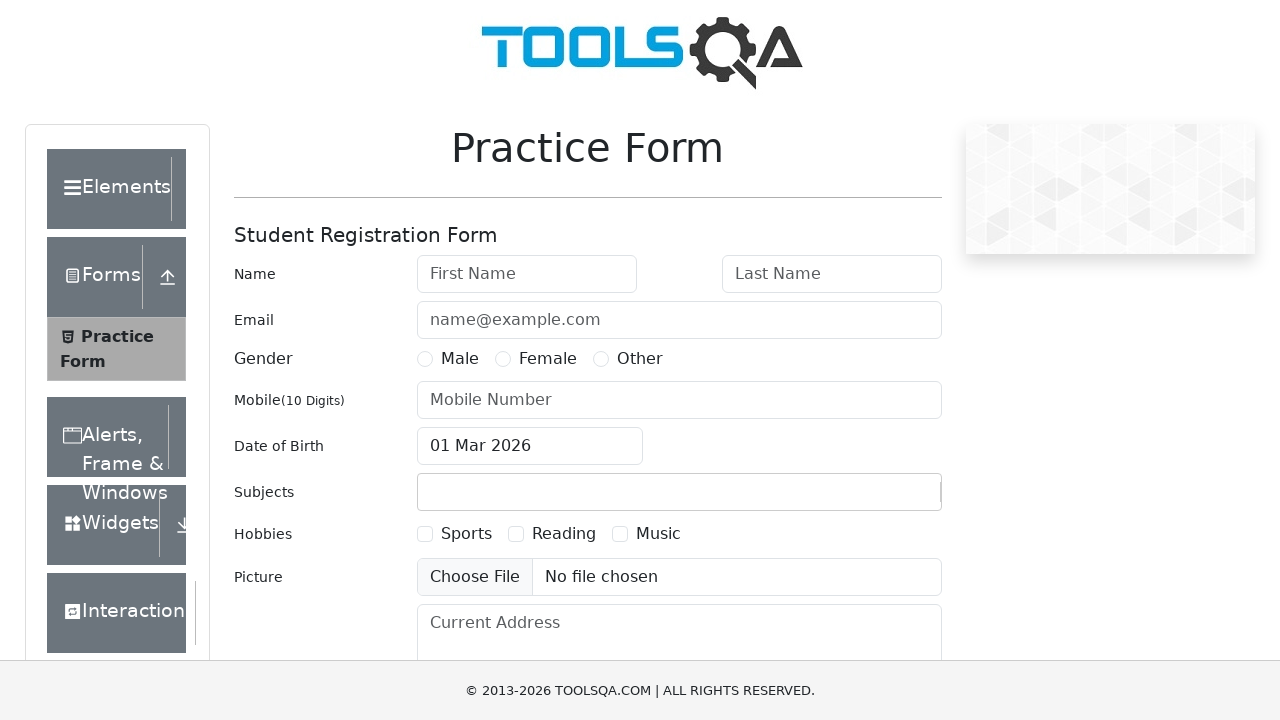

Scrolled first name field into view
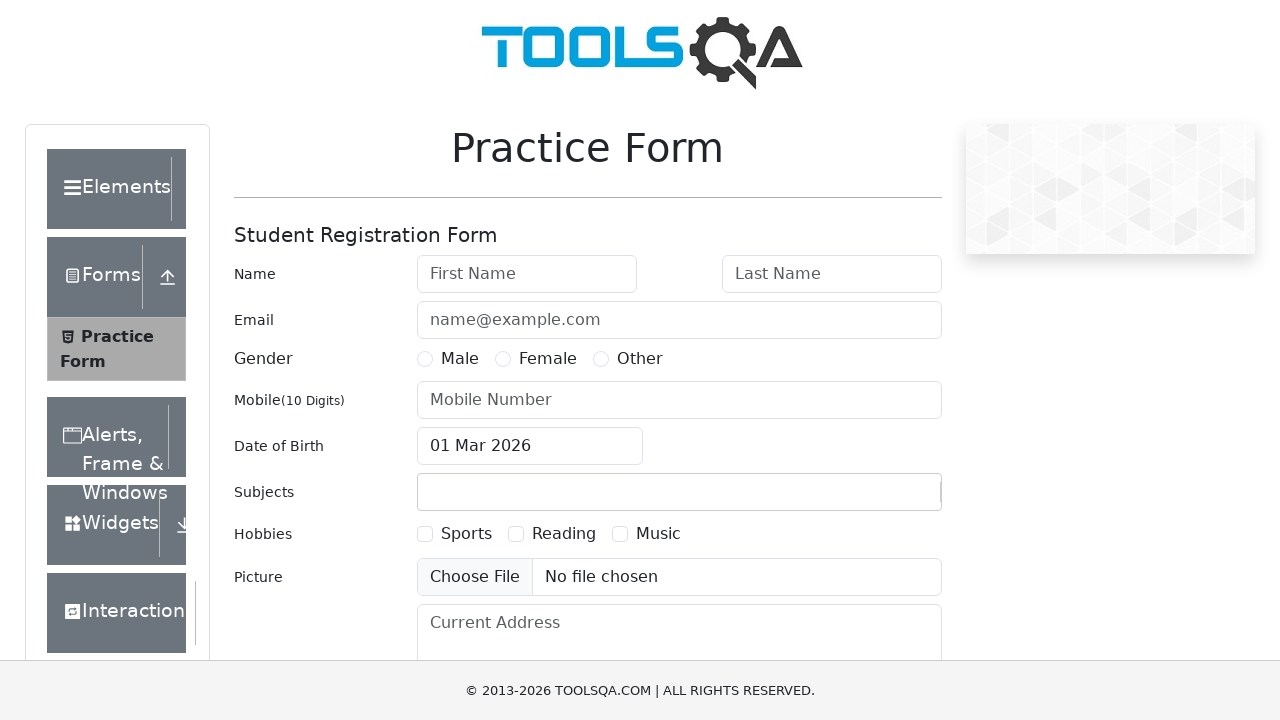

Filled first name field with 'Irina' on #firstName
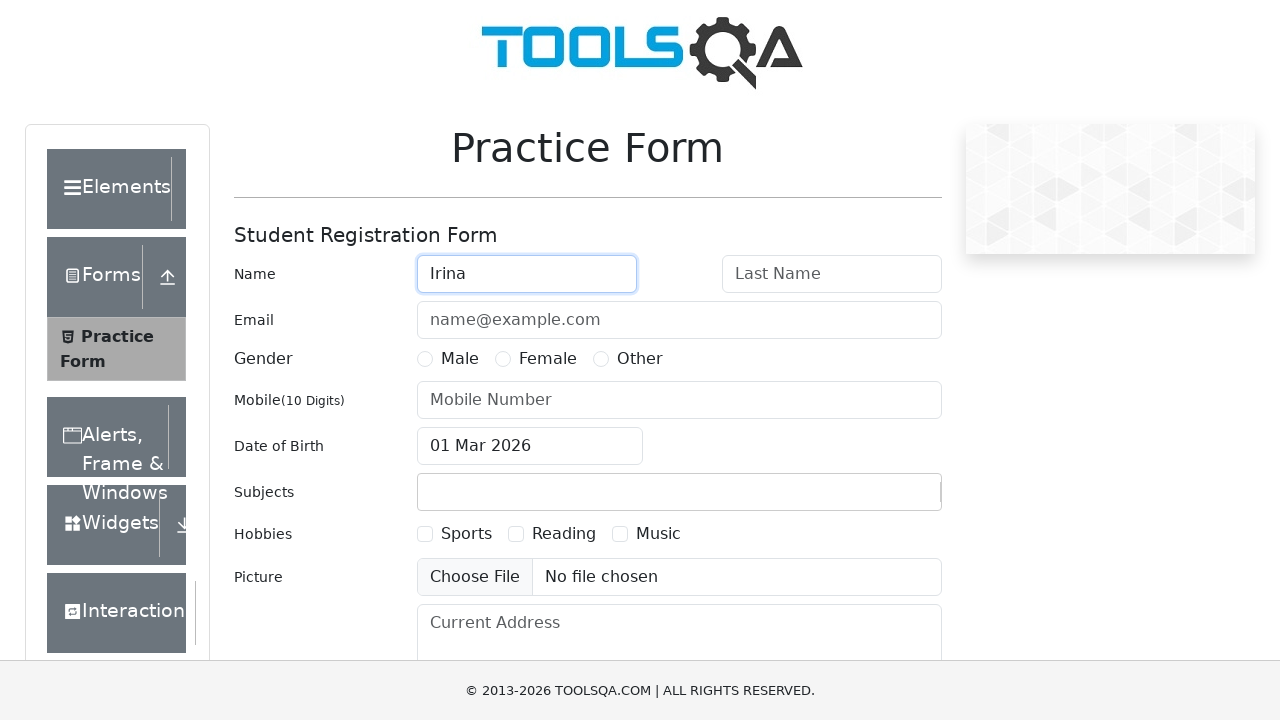

Scrolled last name field into view
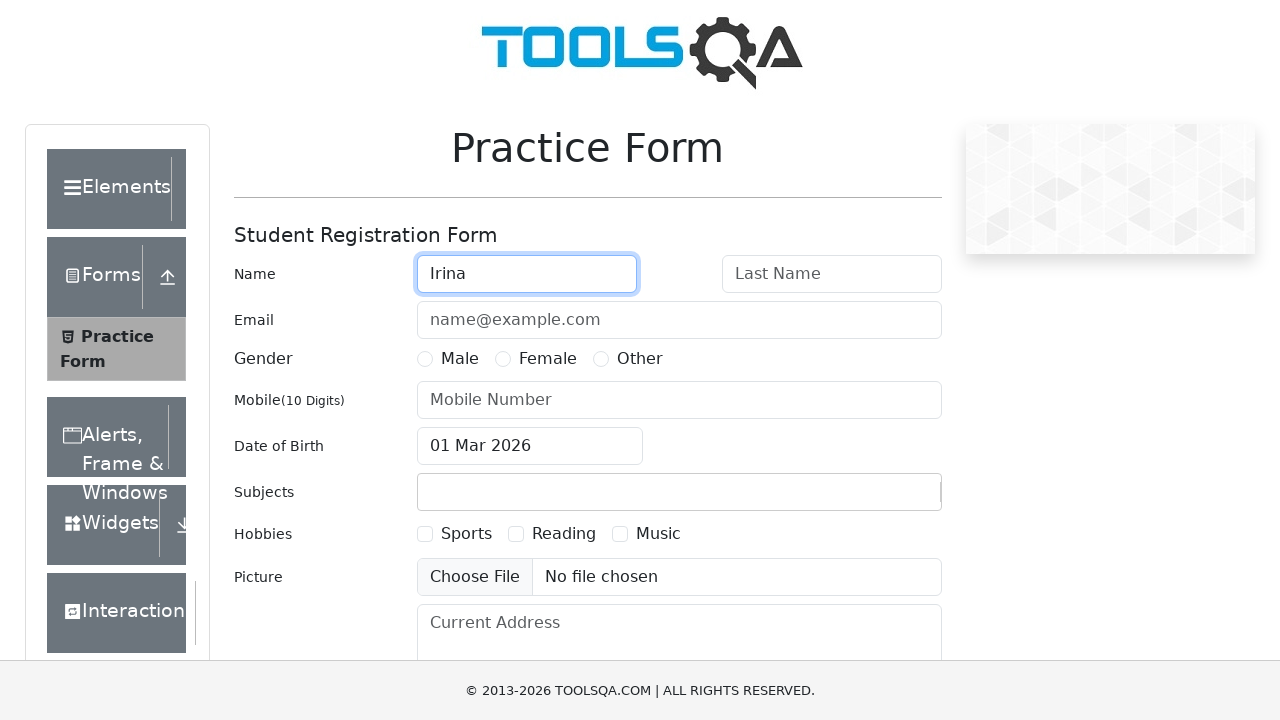

Filled last name field with 'Kuperman' on #lastName
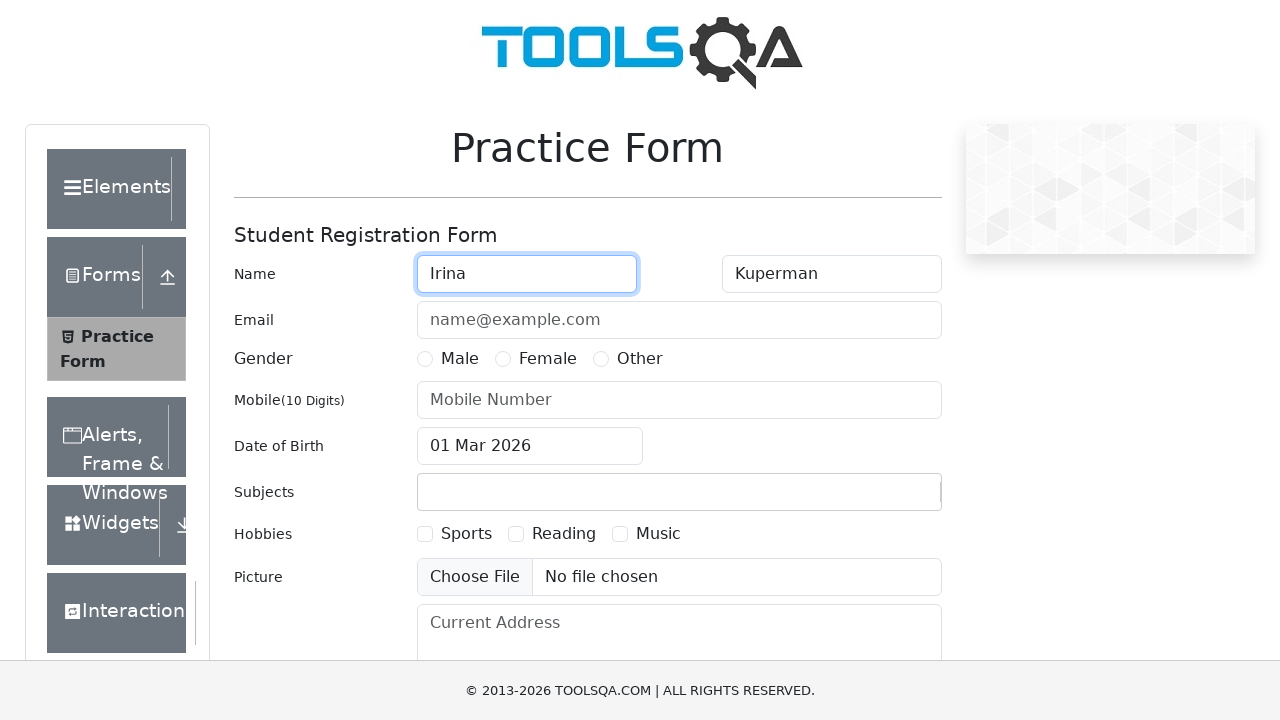

Scrolled email field into view
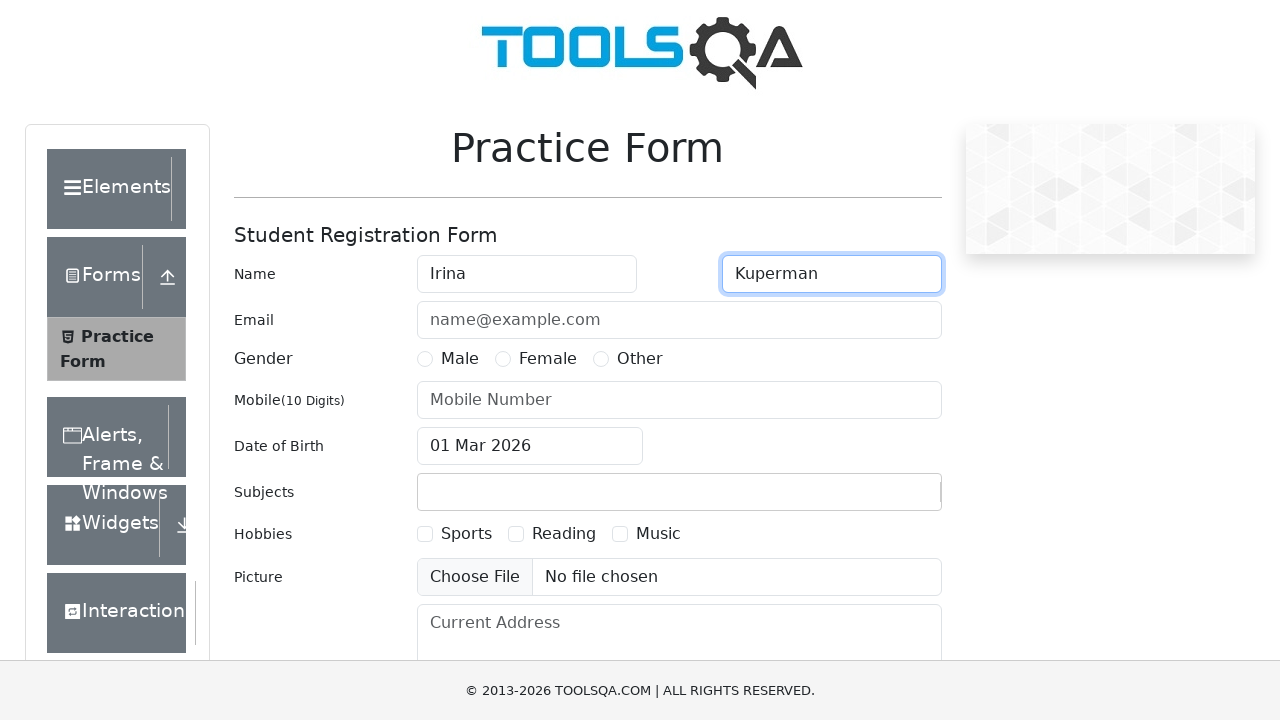

Filled email field with 'ama@ama.com' on #userEmail
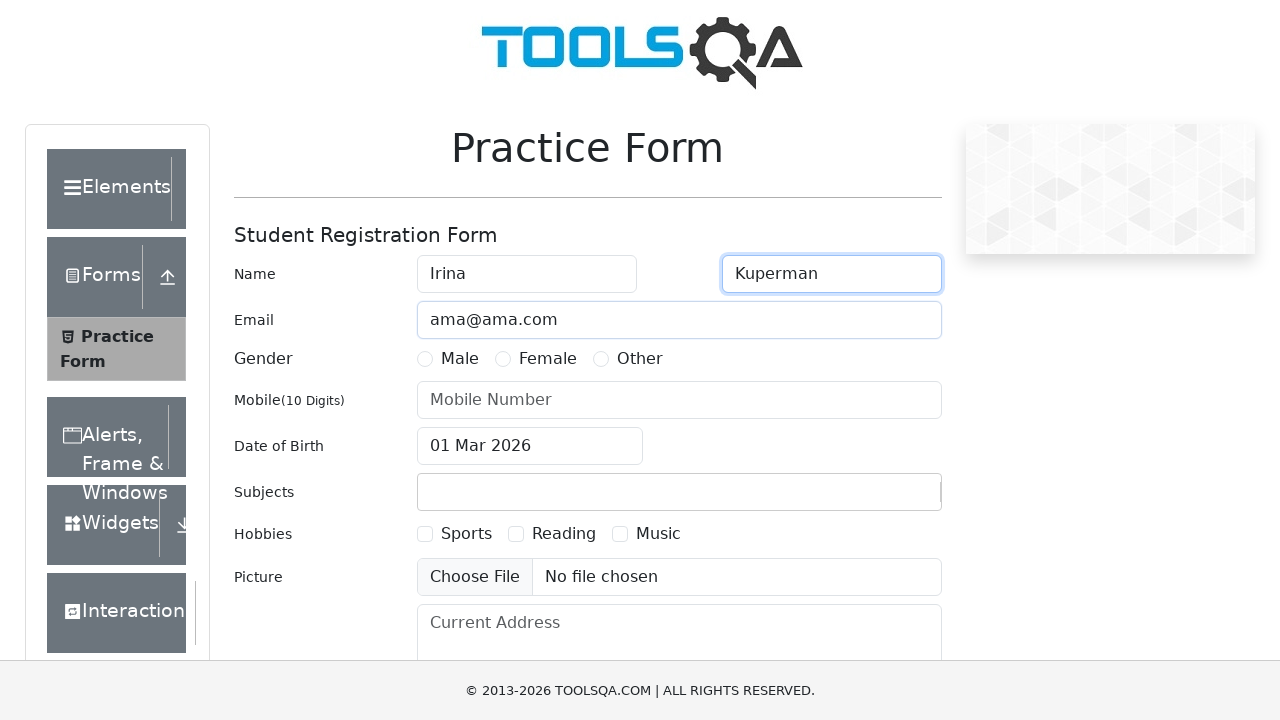

Scrolled gender (Female) radio button into view
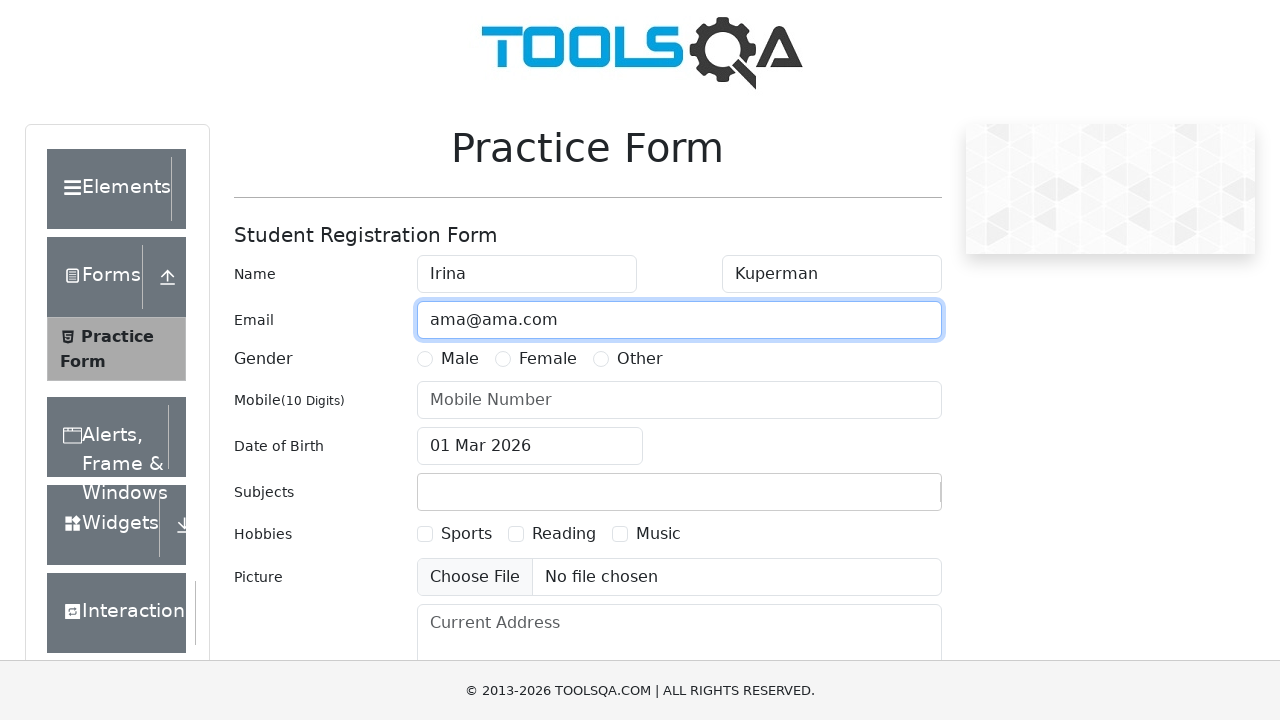

Selected Female gender option at (548, 359) on [for='gender-radio-2']
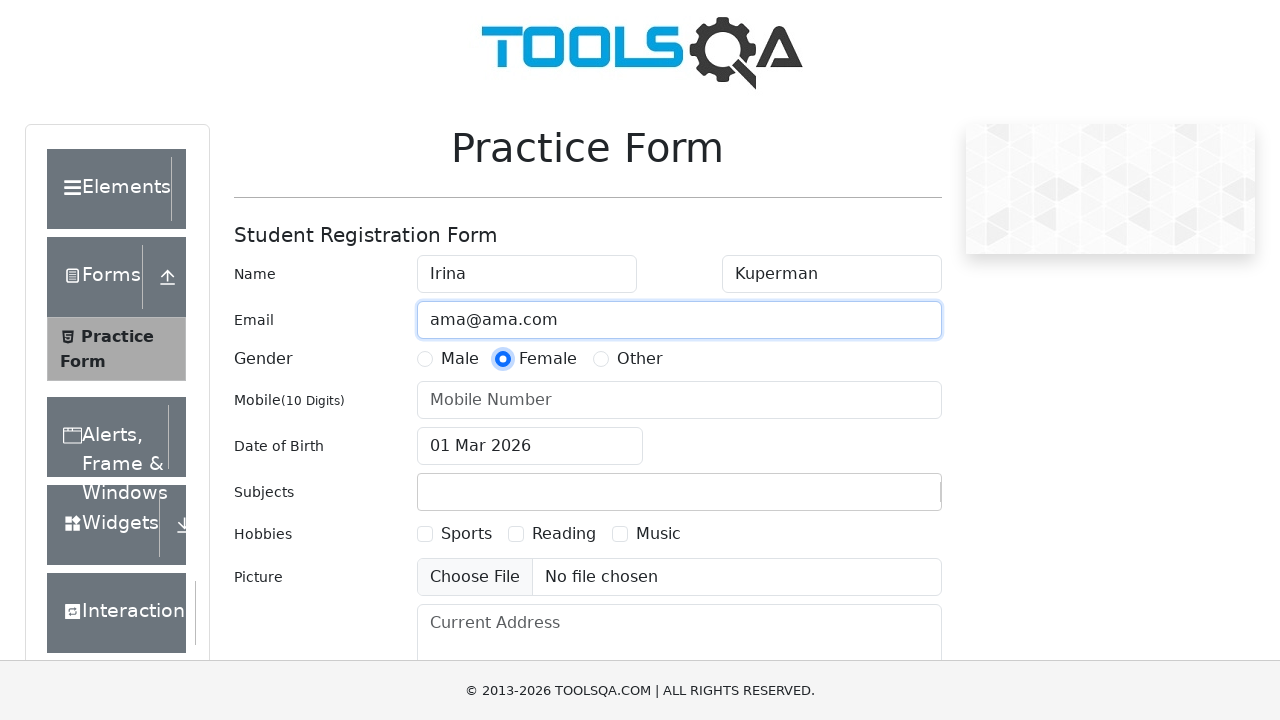

Scrolled phone number field into view
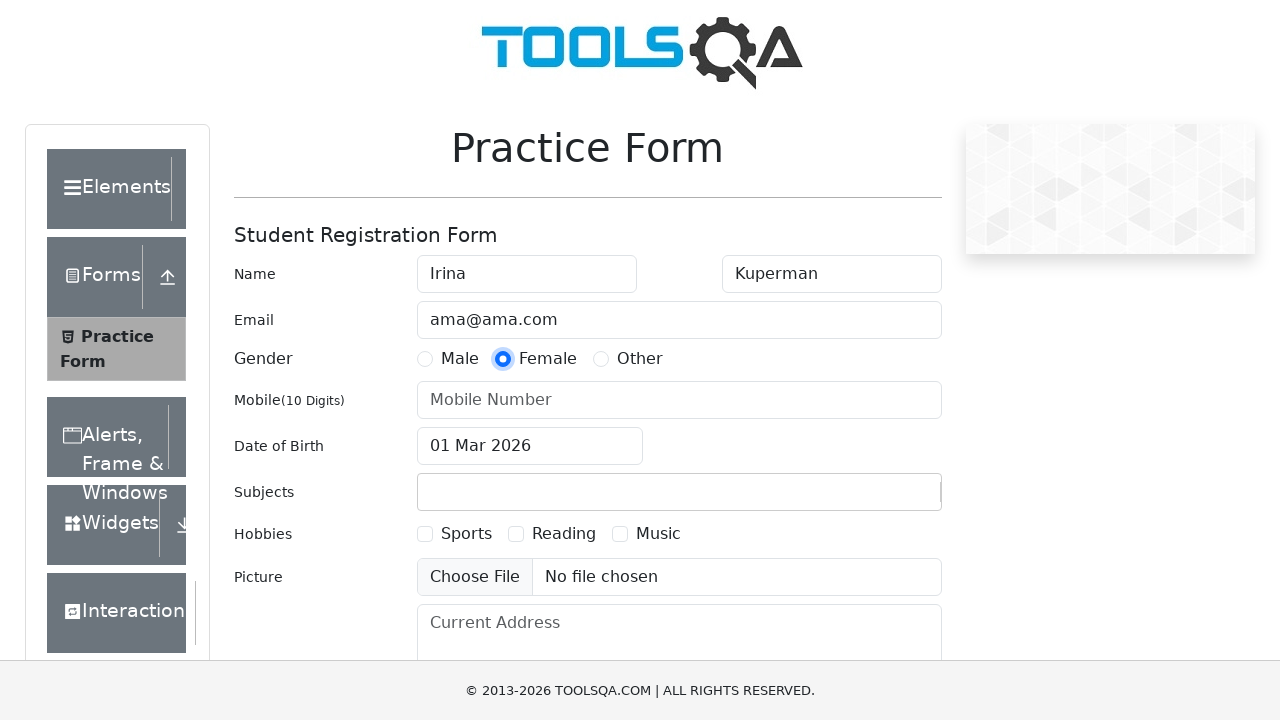

Filled phone number field with '1234567890' on #userNumber
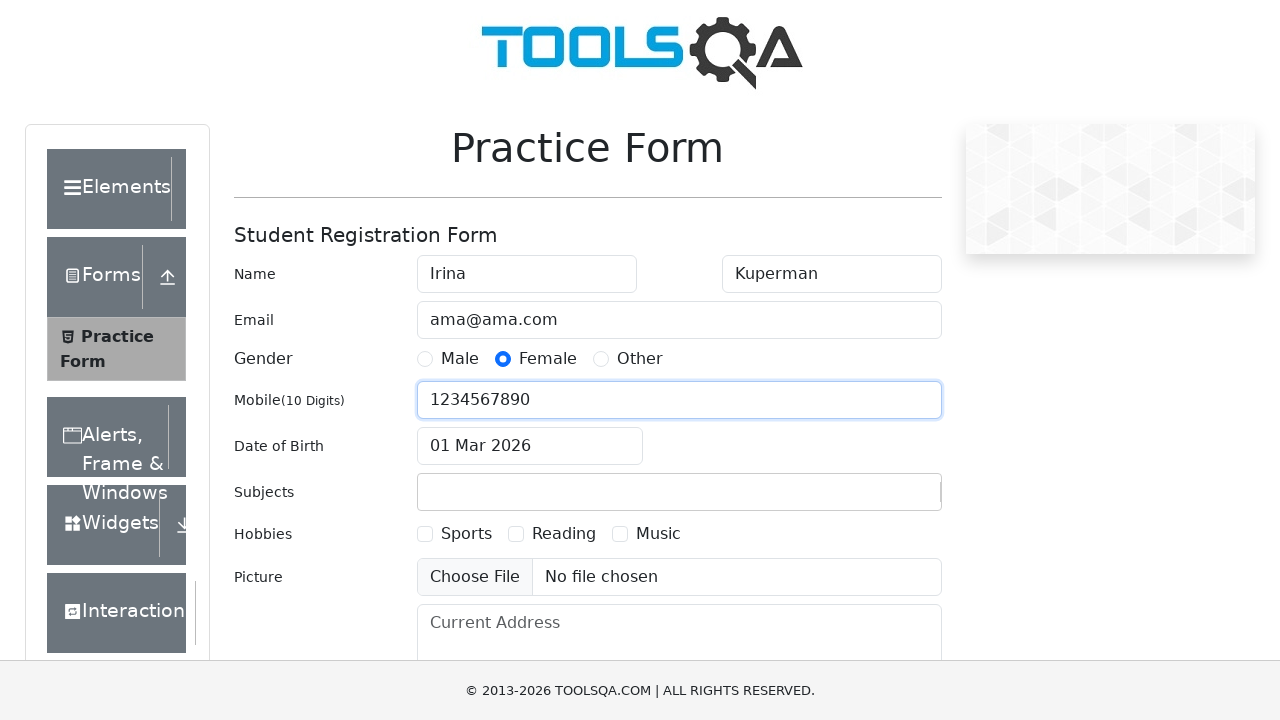

Scrolled submit button into view
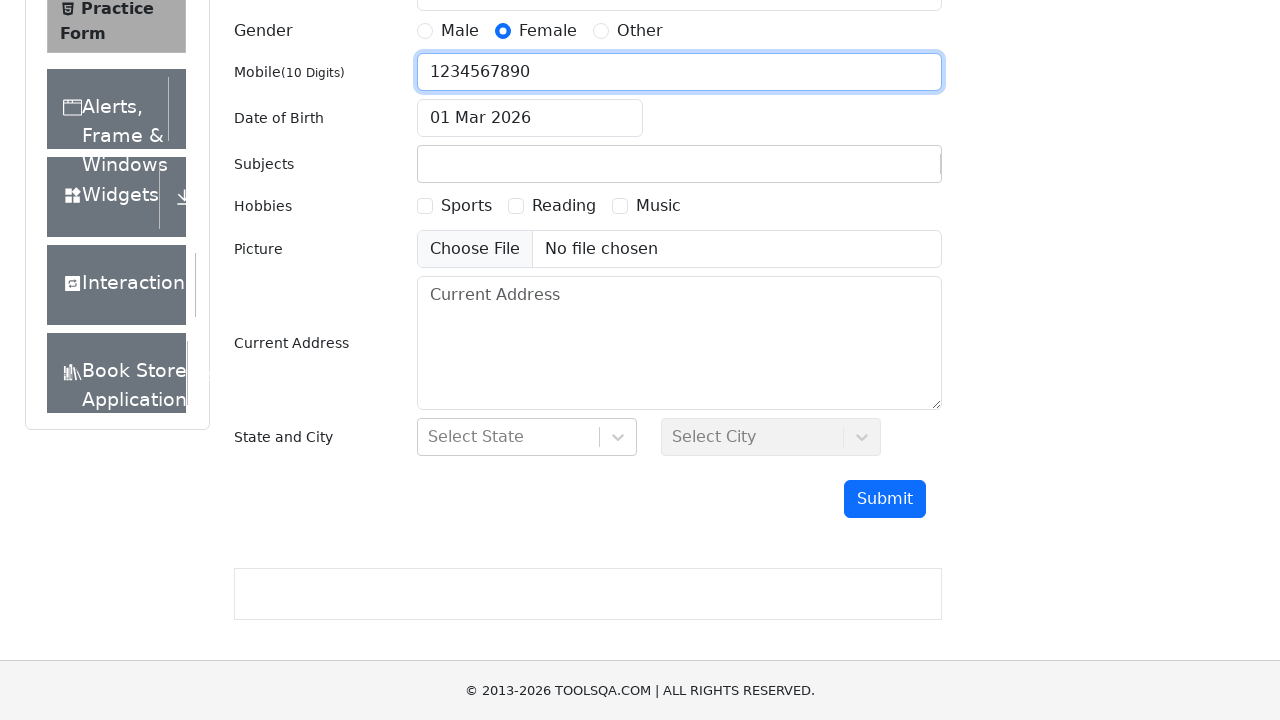

Clicked submit button to submit the form at (885, 499) on #submit
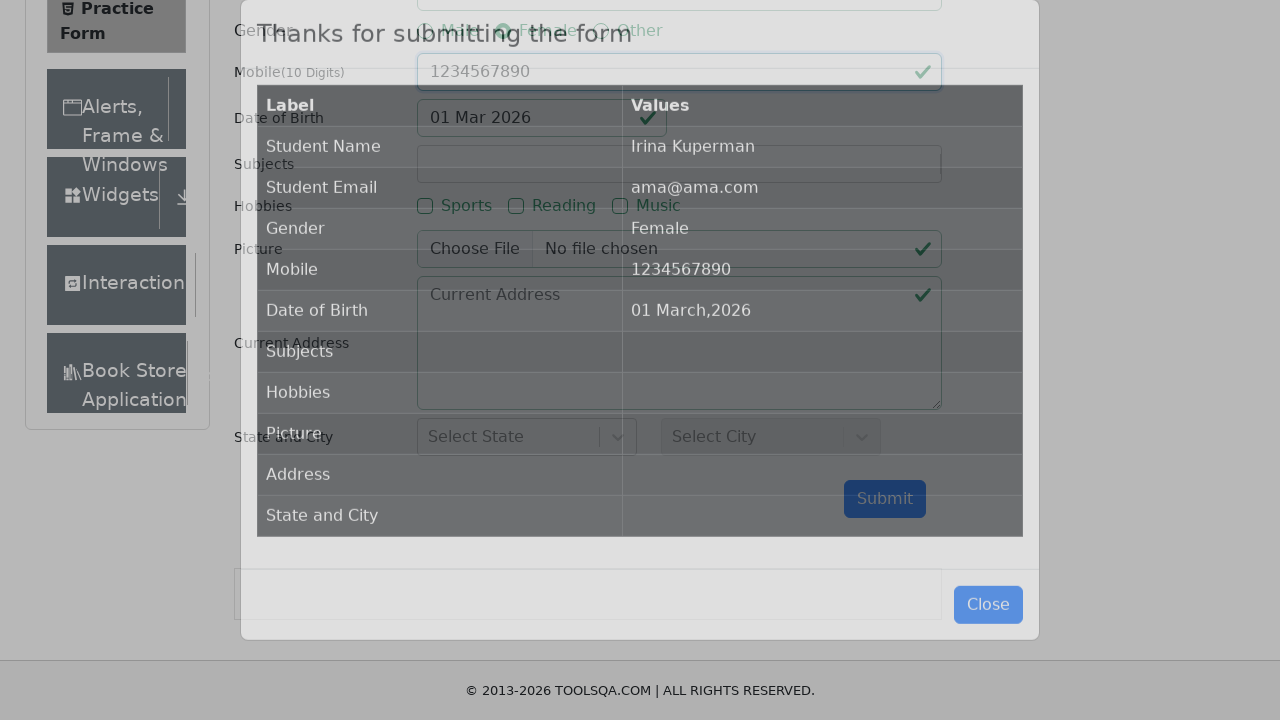

Submission confirmation modal loaded
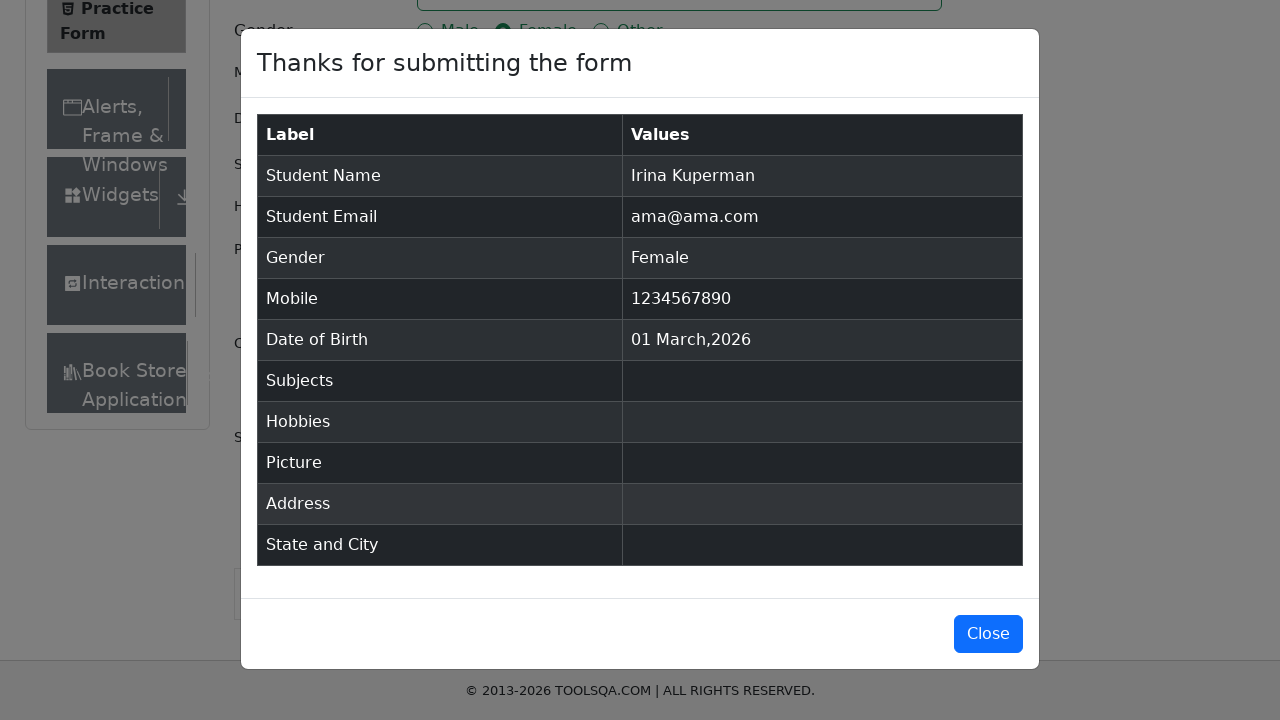

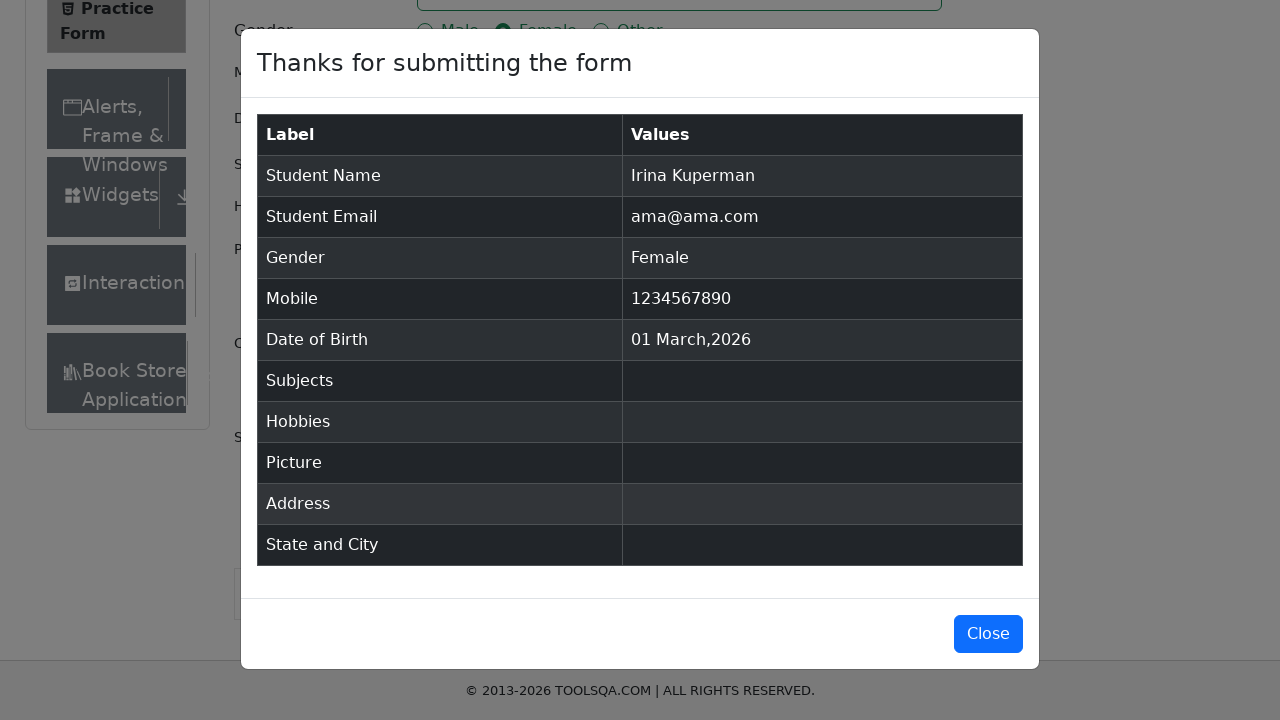